Tests date picker dropdown functionality by clicking the date of birth field, selecting a month (October), year (2021), and a specific date (15) from the calendar widget.

Starting URL: https://www.dummyticket.com/dummy-ticket-for-visa-application/

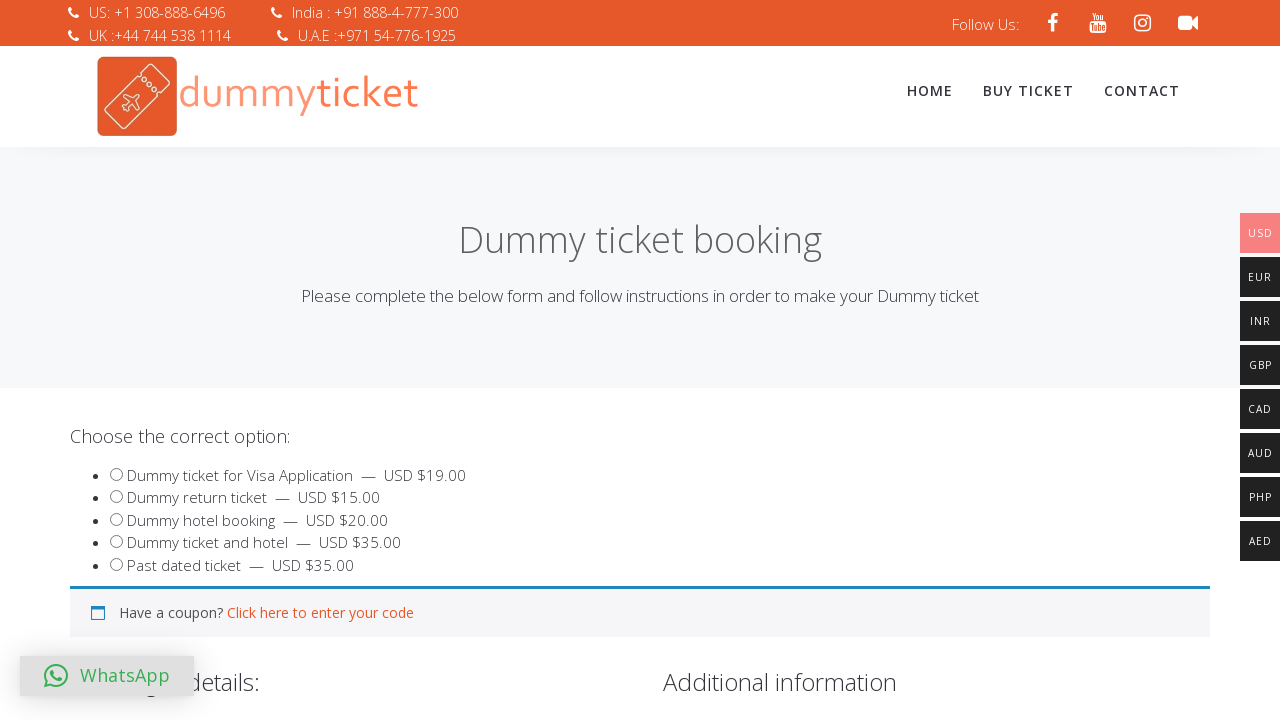

Clicked on date of birth field to open the date picker at (344, 360) on input#dob
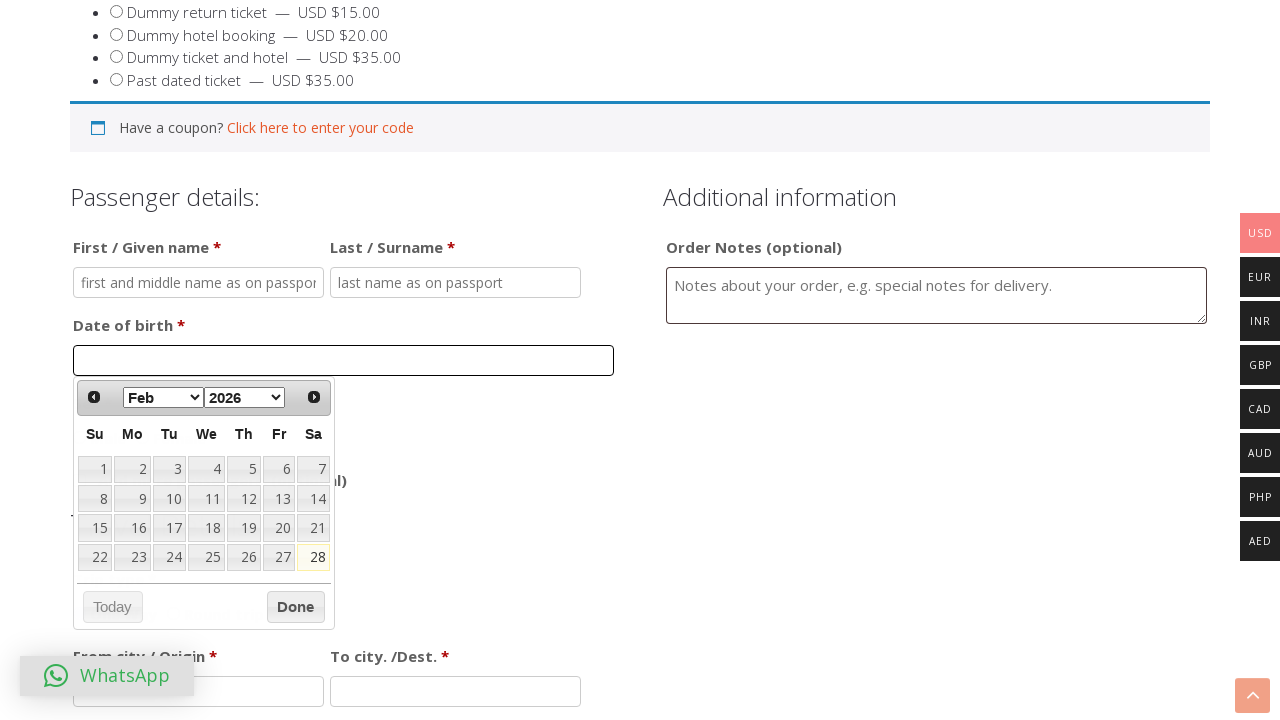

Selected October from month dropdown on select.ui-datepicker-month
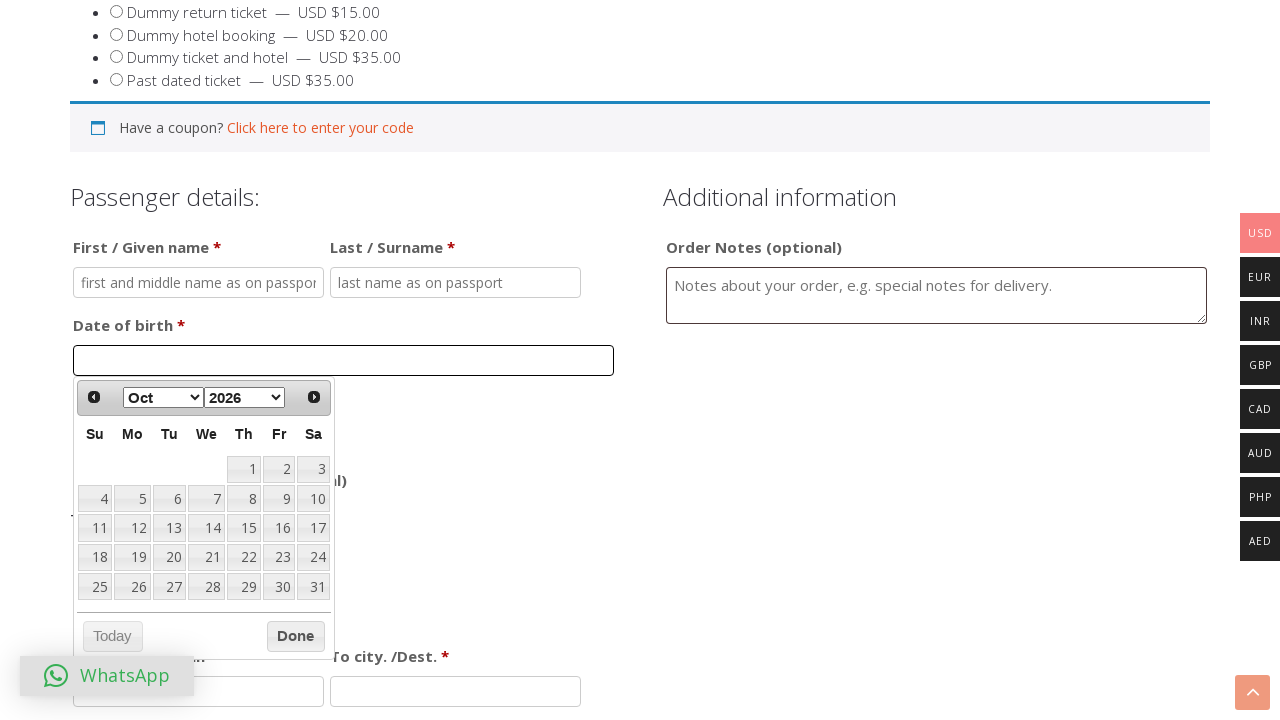

Selected 2021 from year dropdown on select.ui-datepicker-year
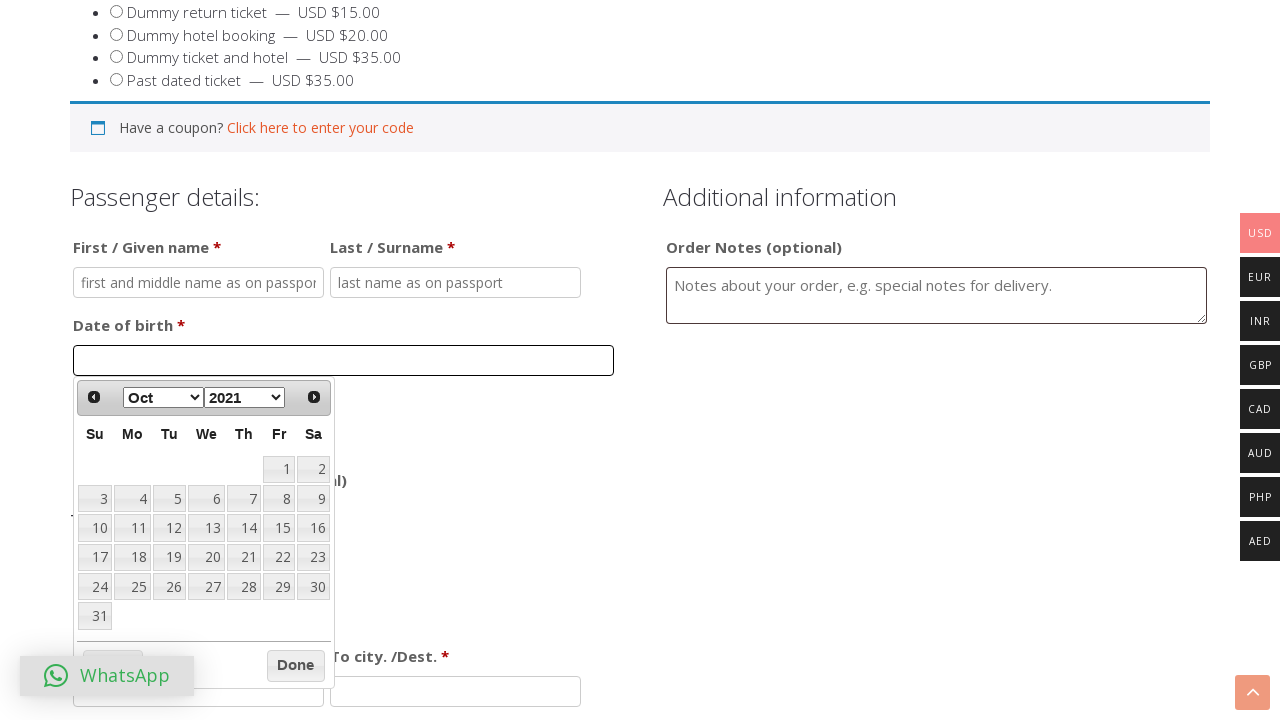

Selected date 15 from the calendar widget at (279, 528) on a.ui-state-default:text('15')
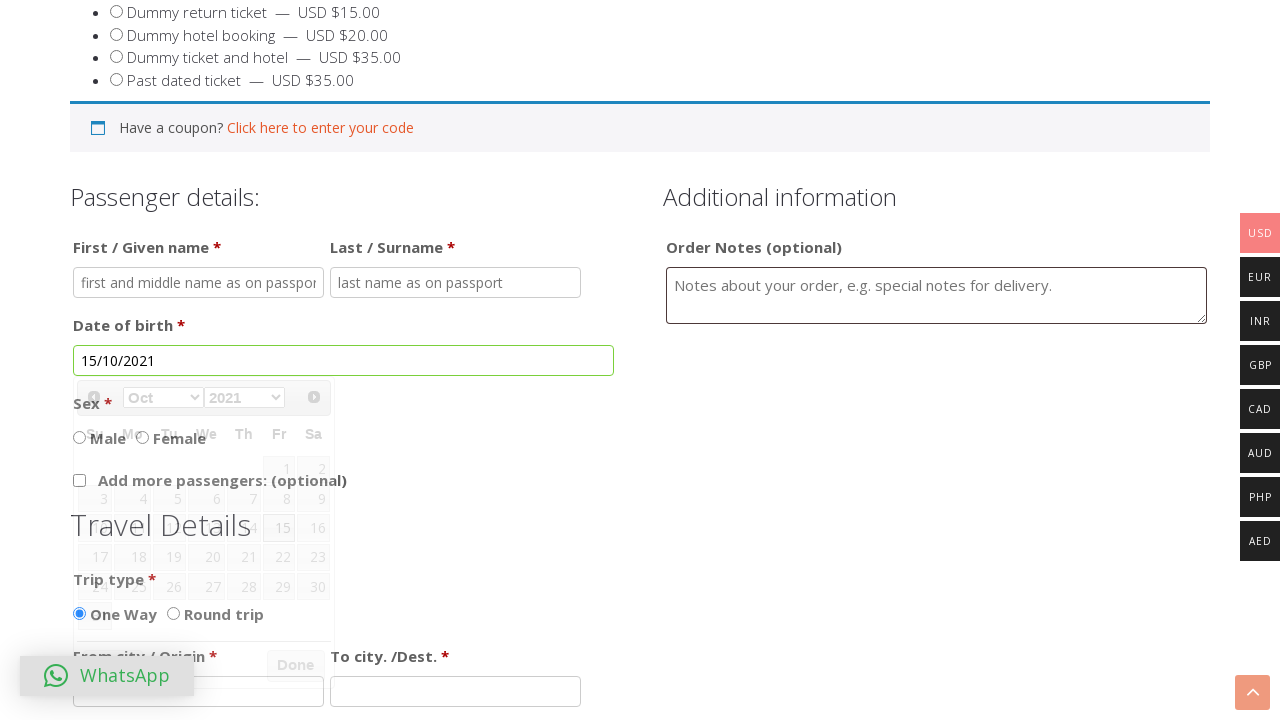

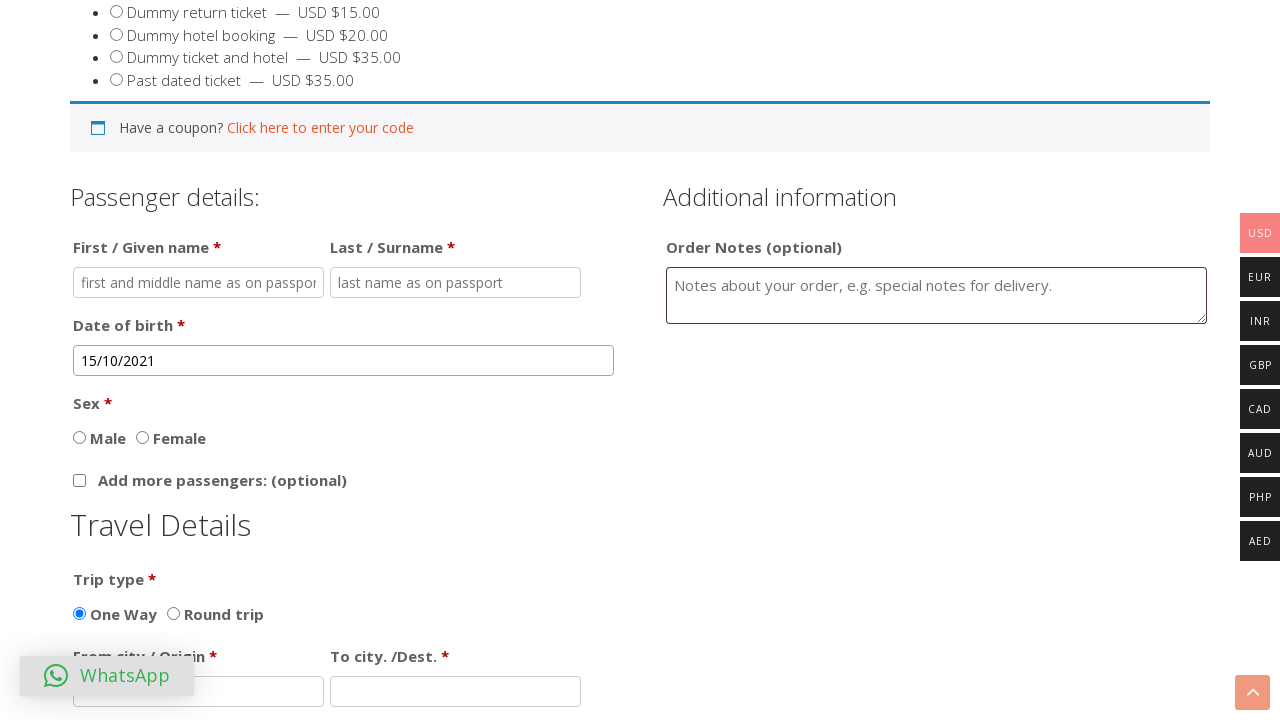